Tests JavaScript Confirm dialog by clicking the confirm button and dismissing (canceling) it

Starting URL: https://the-internet.herokuapp.com/javascript_alerts

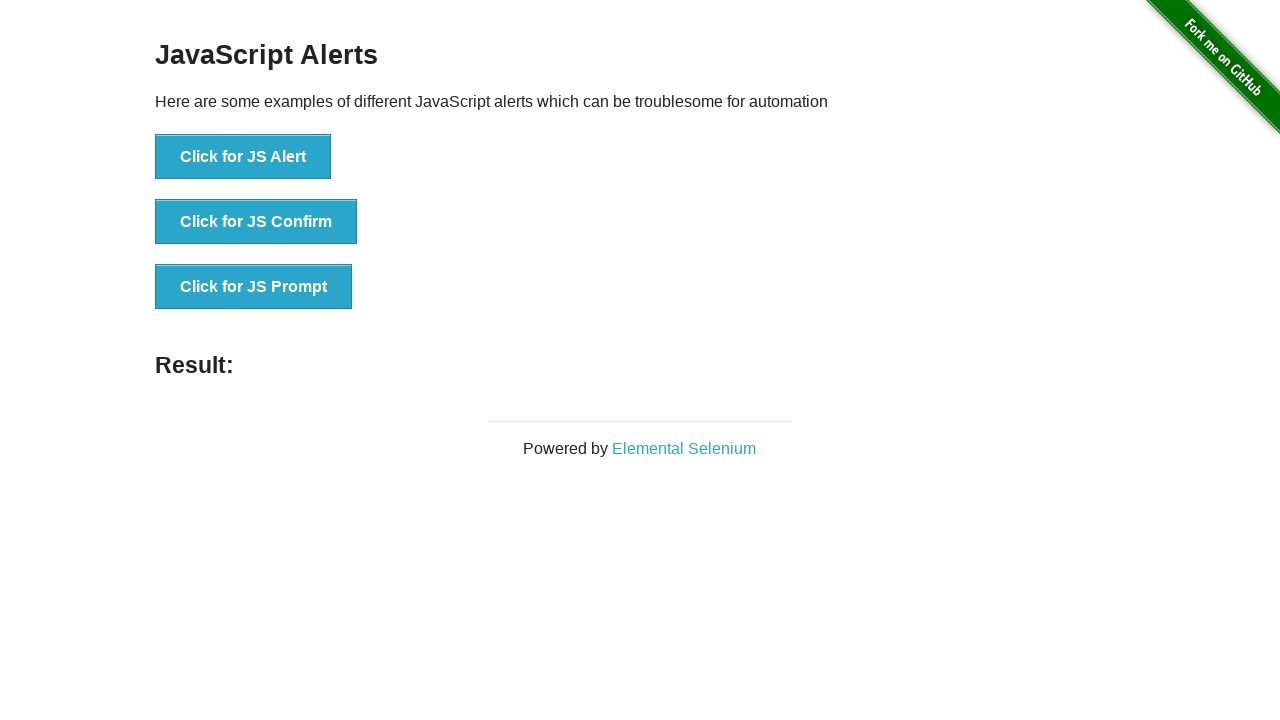

Set up dialog handler to dismiss confirm dialogs
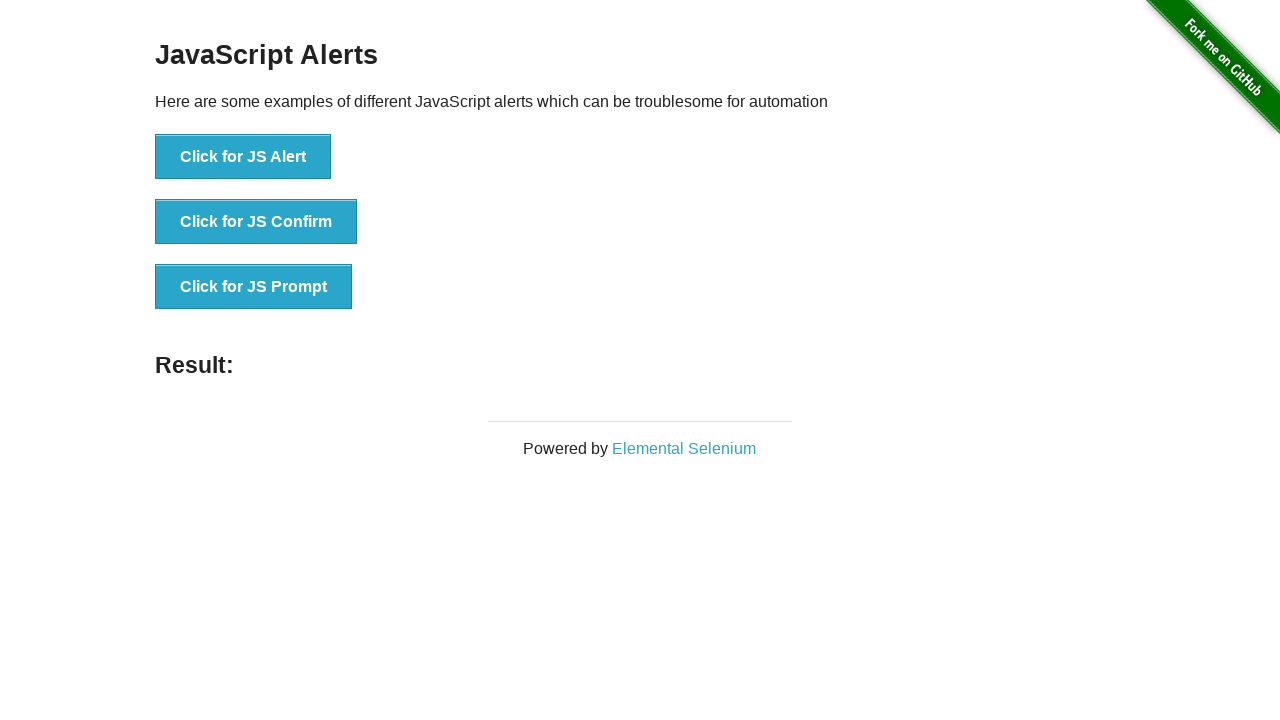

Clicked the JS Confirm button at (256, 222) on xpath=//button[text()='Click for JS Confirm']
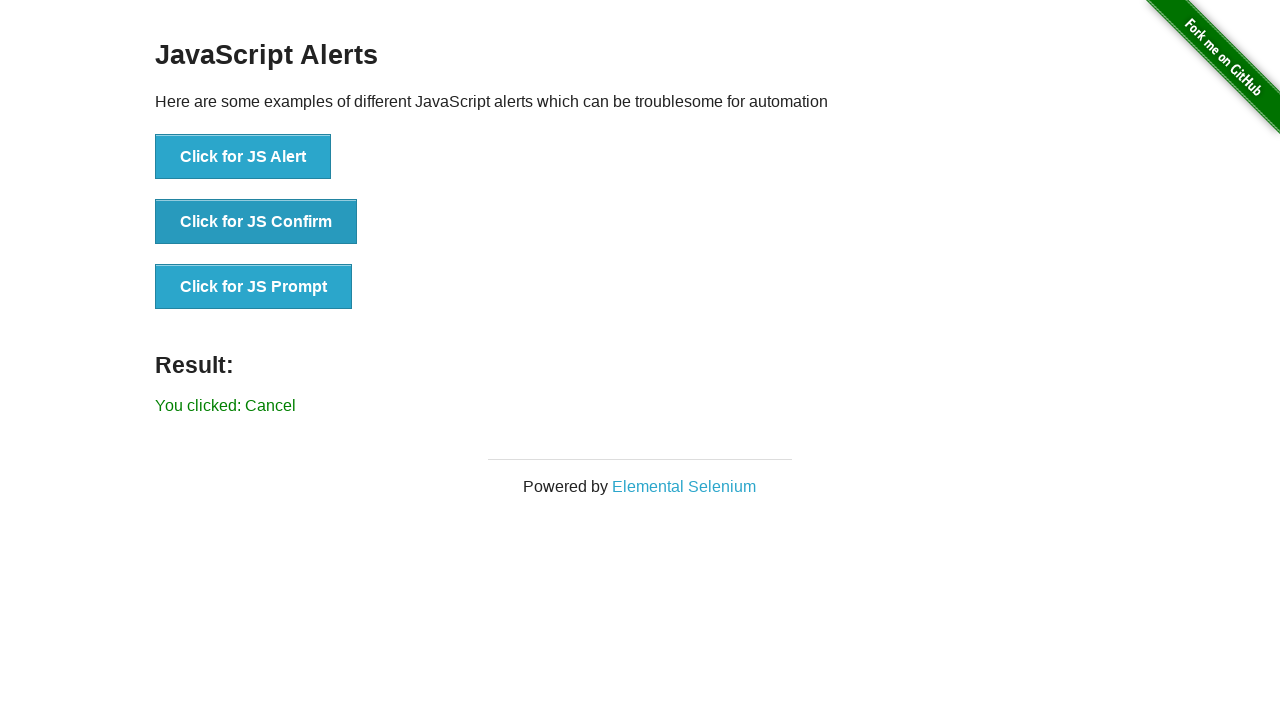

Waited for result element to appear after dismissing confirm dialog
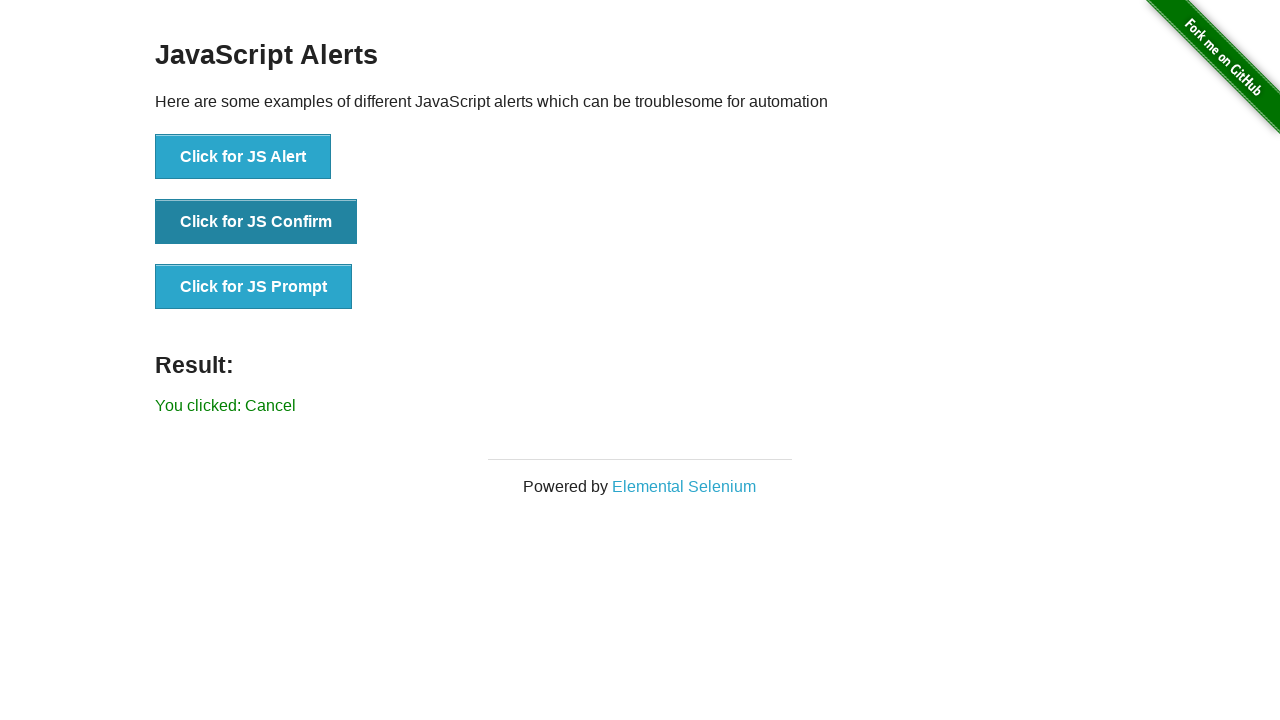

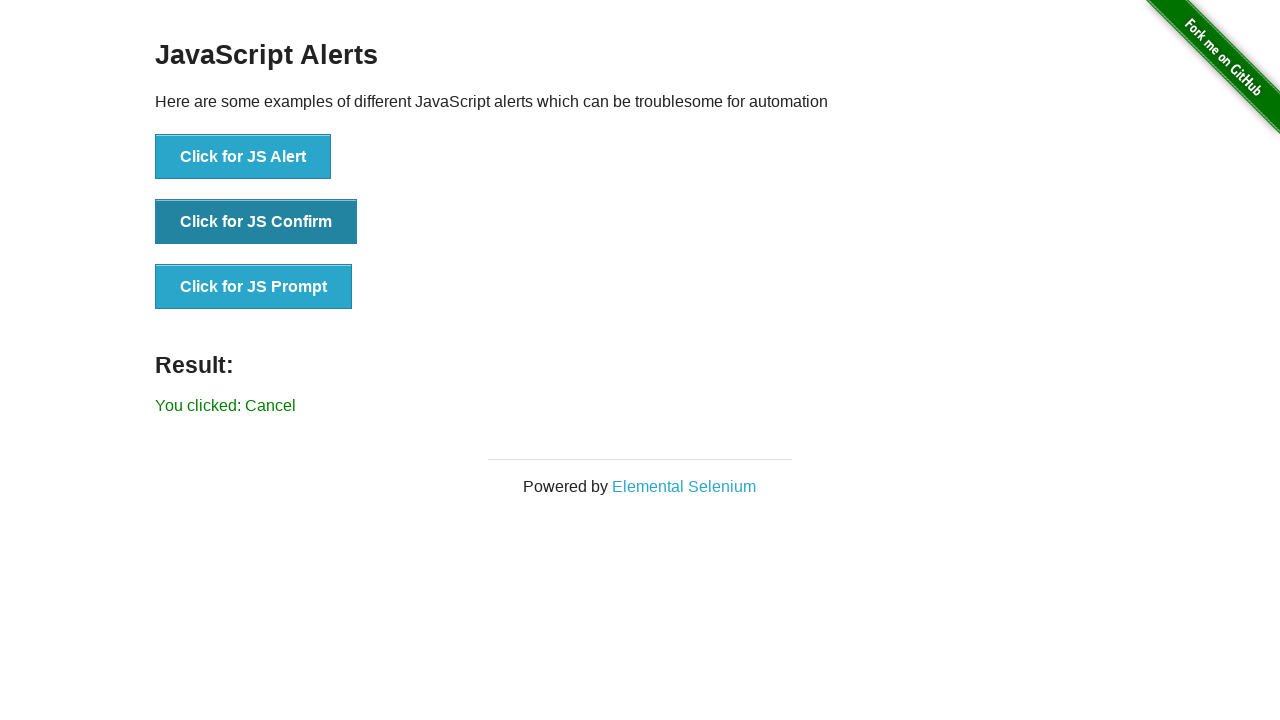